Tests a deployed financial document application by navigating to multiple pages (home, upload, chat, test, simple-test) and API endpoints (health, documents) to verify they load successfully.

Starting URL: https://findoc-deploy.ey.r.appspot.com

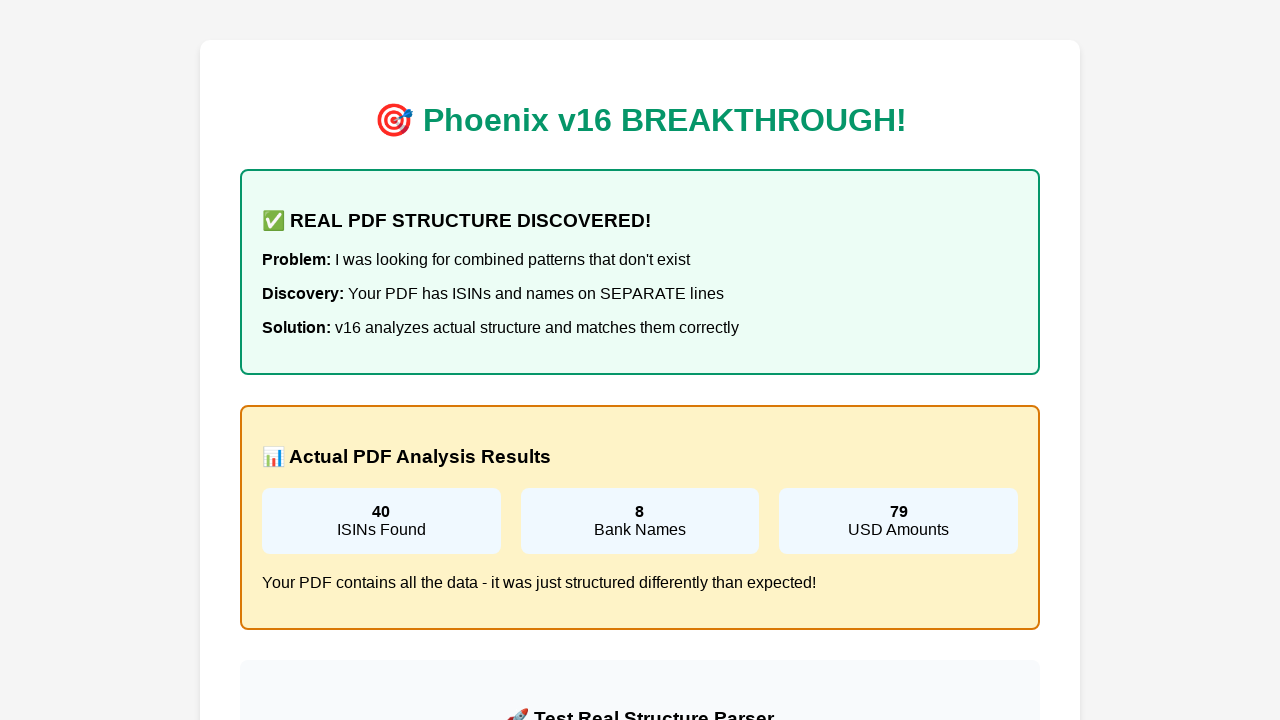

Home page DOM content loaded
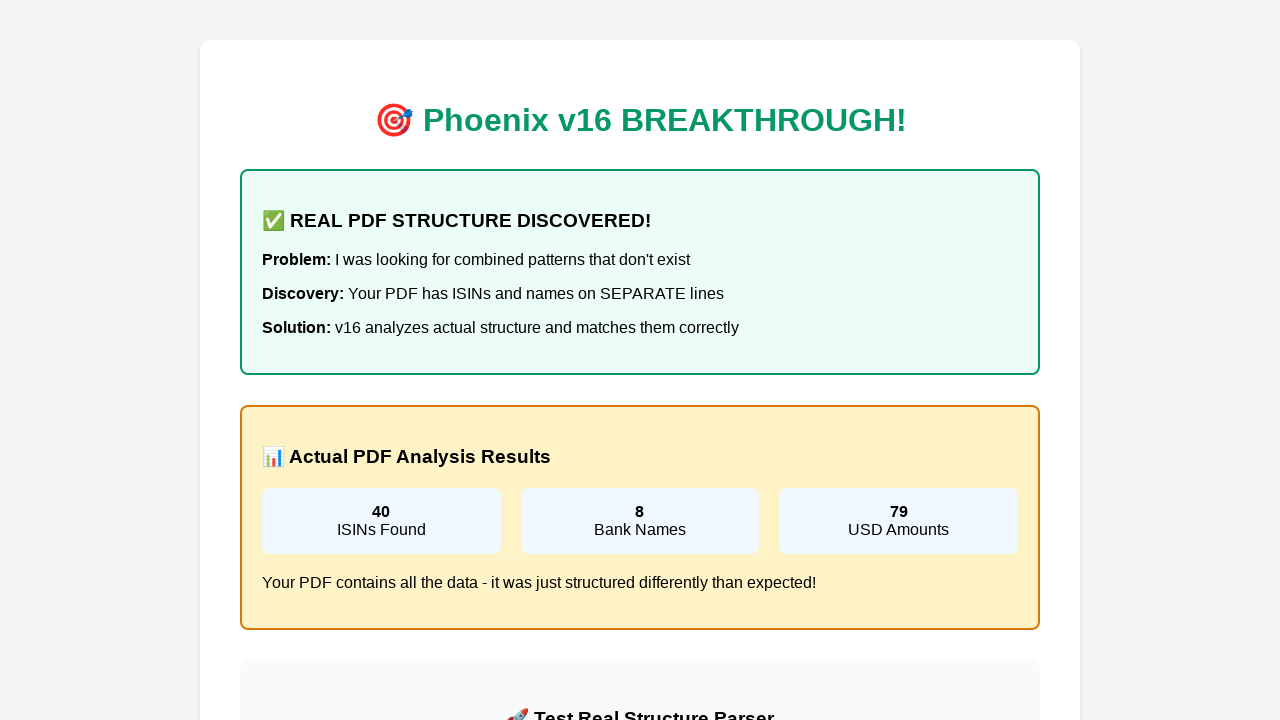

Navigated to upload page
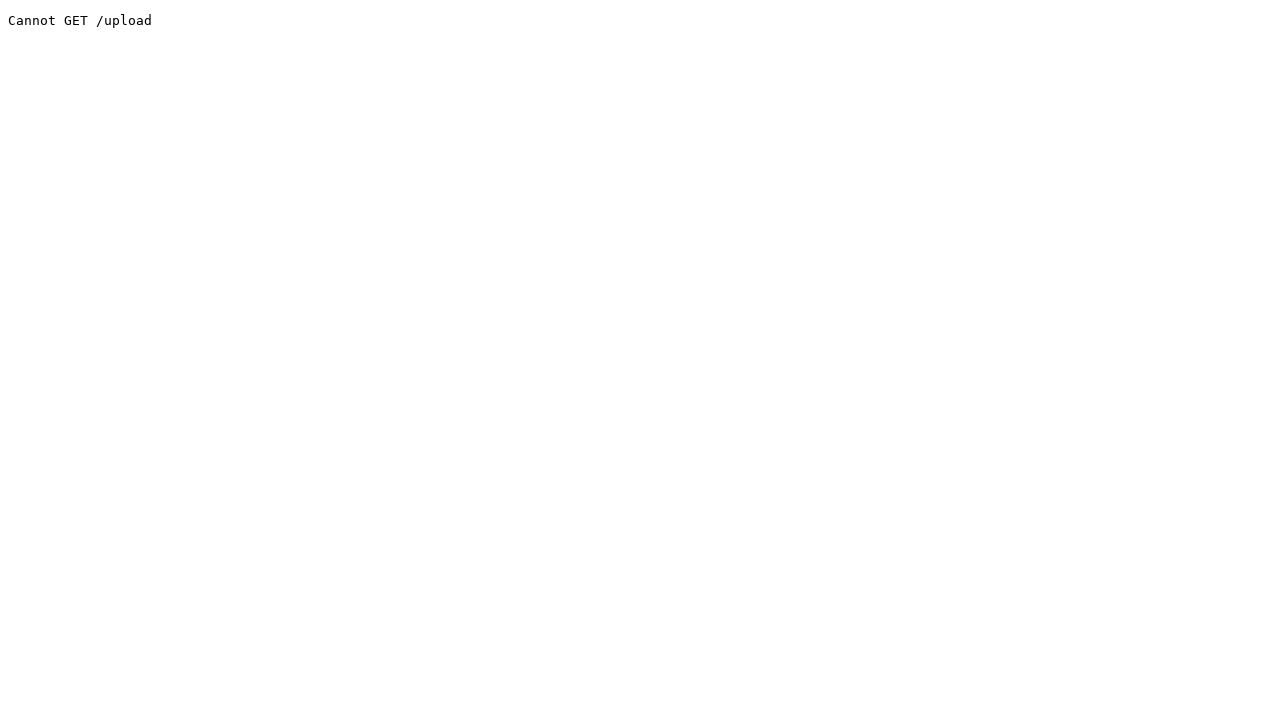

Upload page DOM content loaded
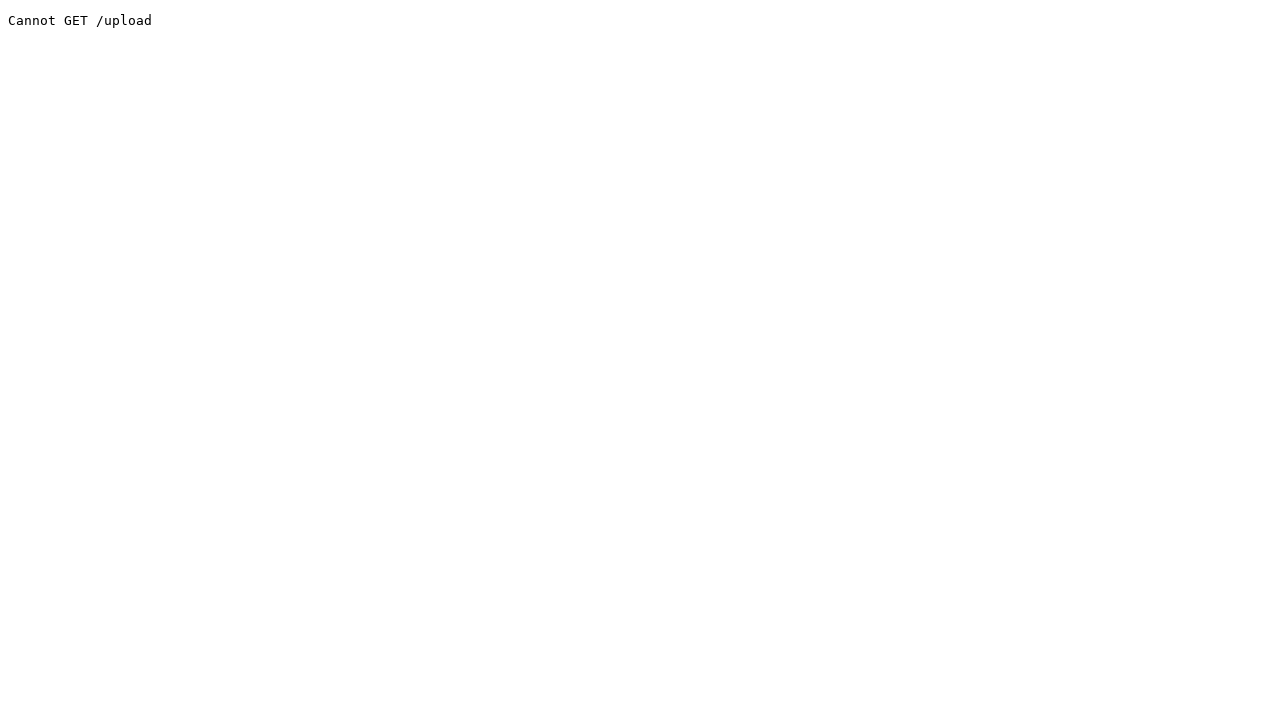

Navigated to chat page
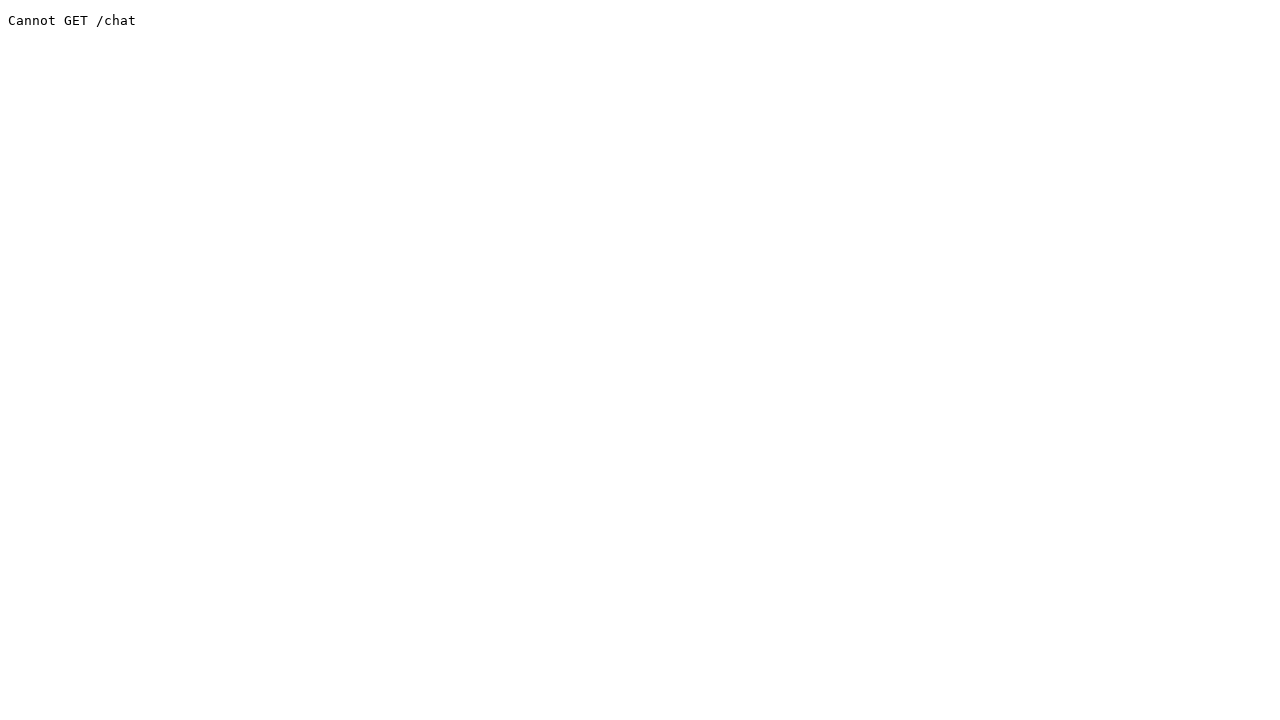

Chat page DOM content loaded
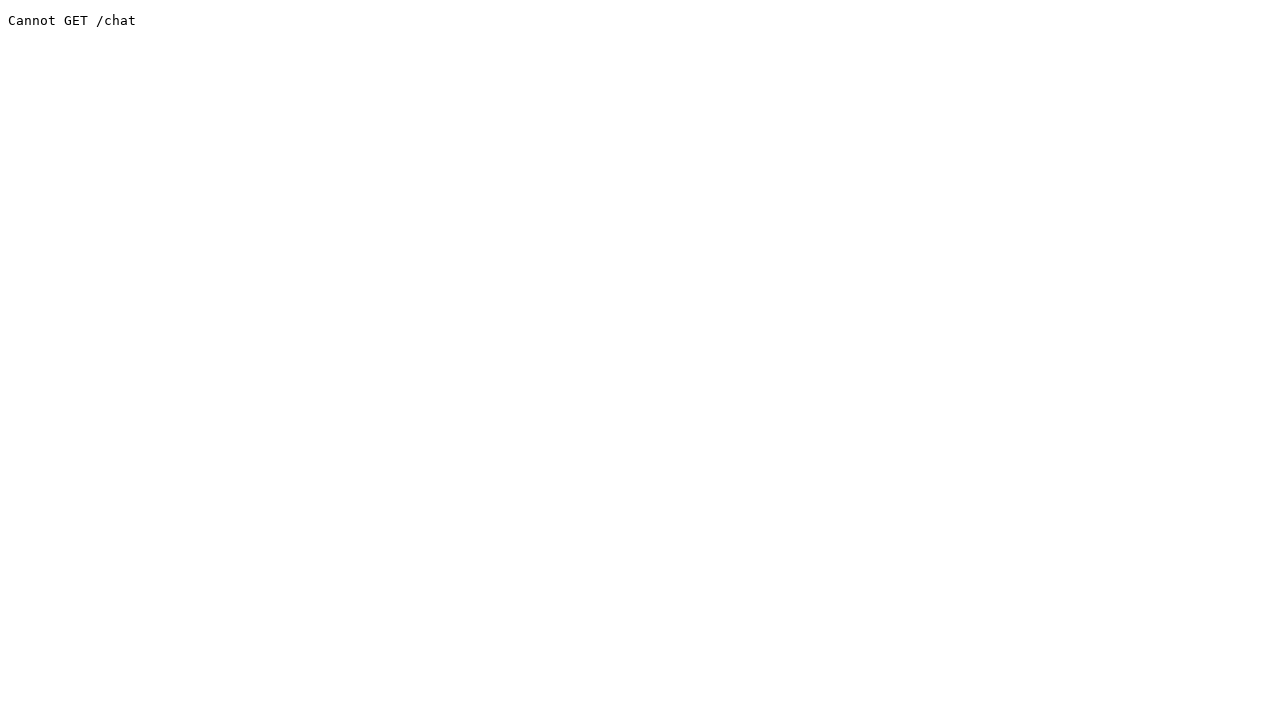

Navigated to test page
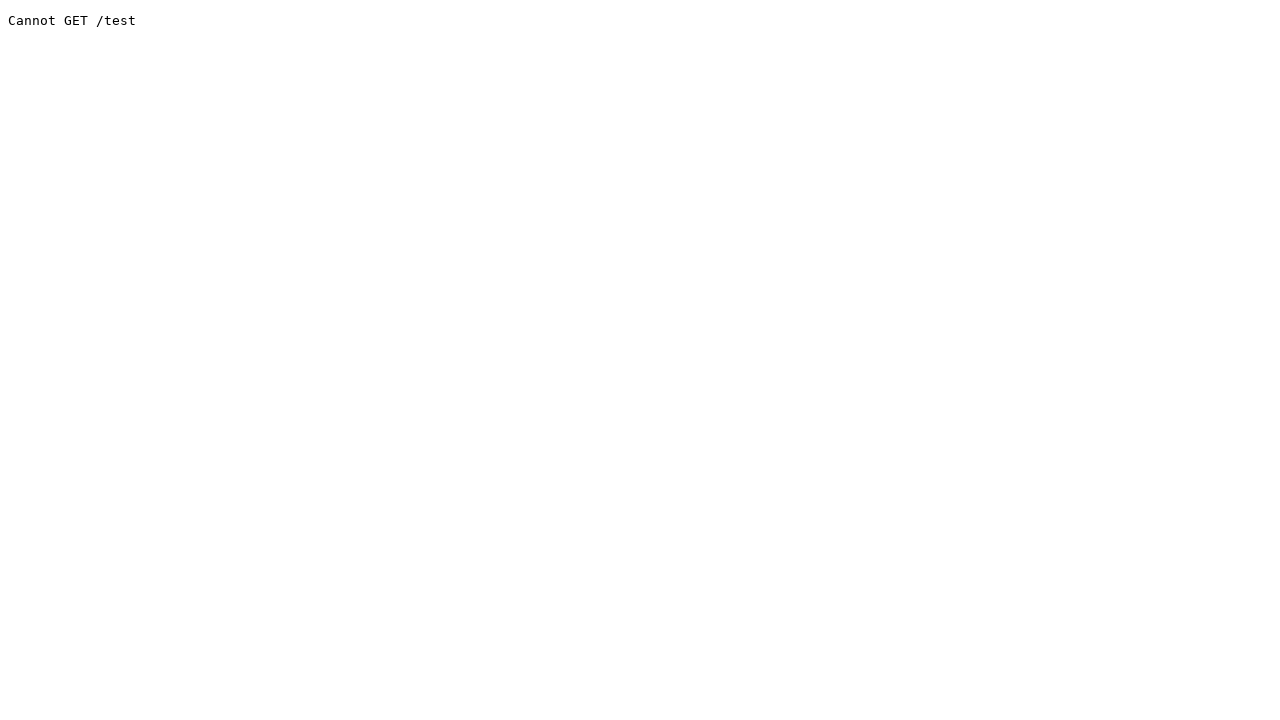

Test page DOM content loaded
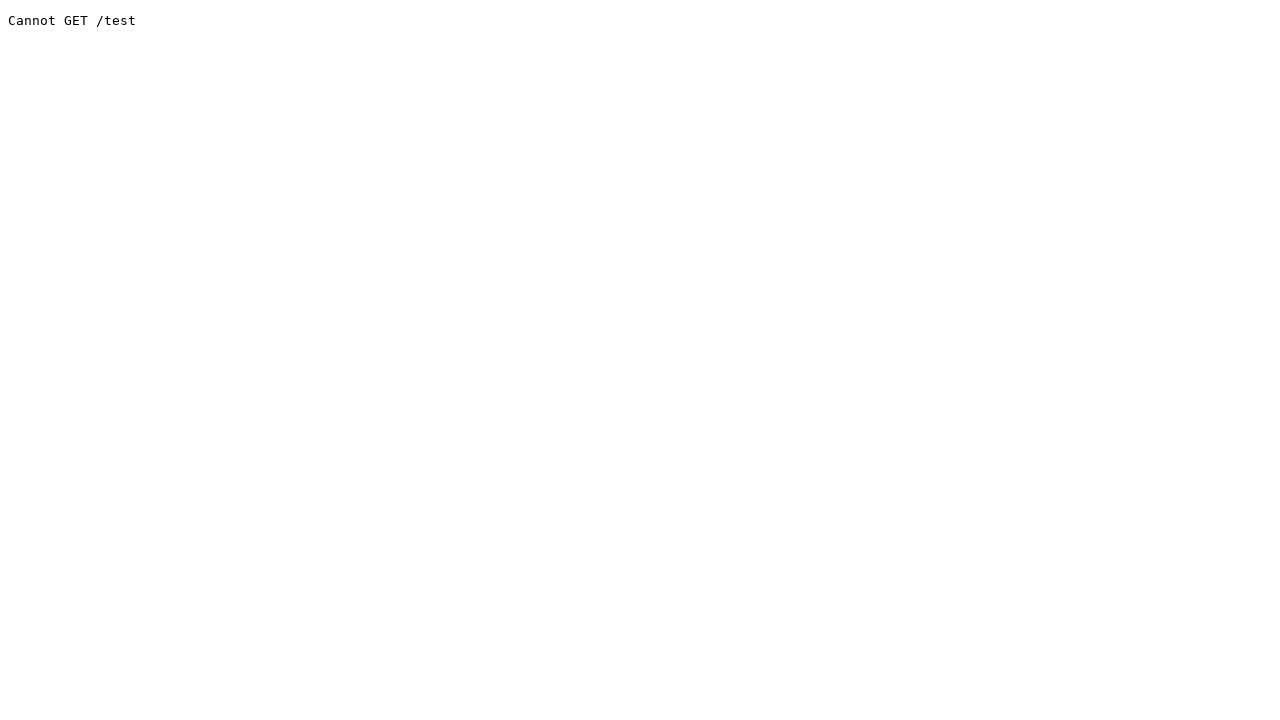

Navigated to simple-test page
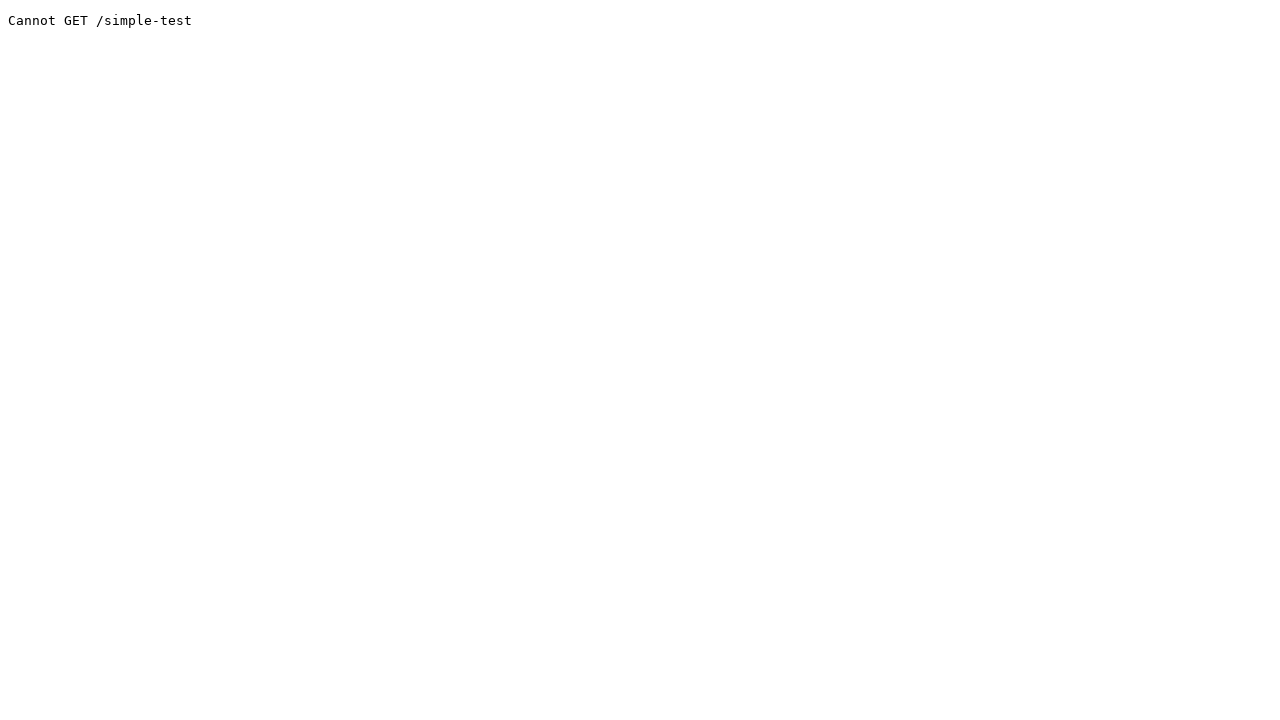

Simple-test page DOM content loaded
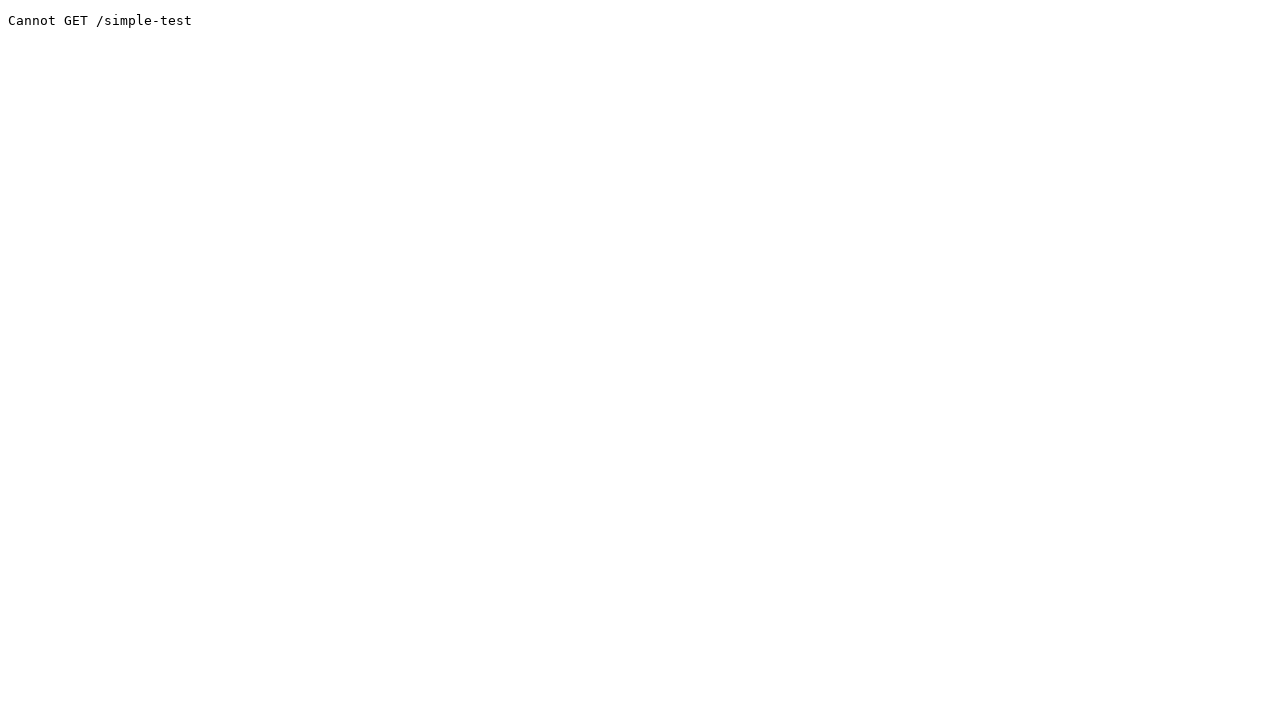

Navigated to API health endpoint
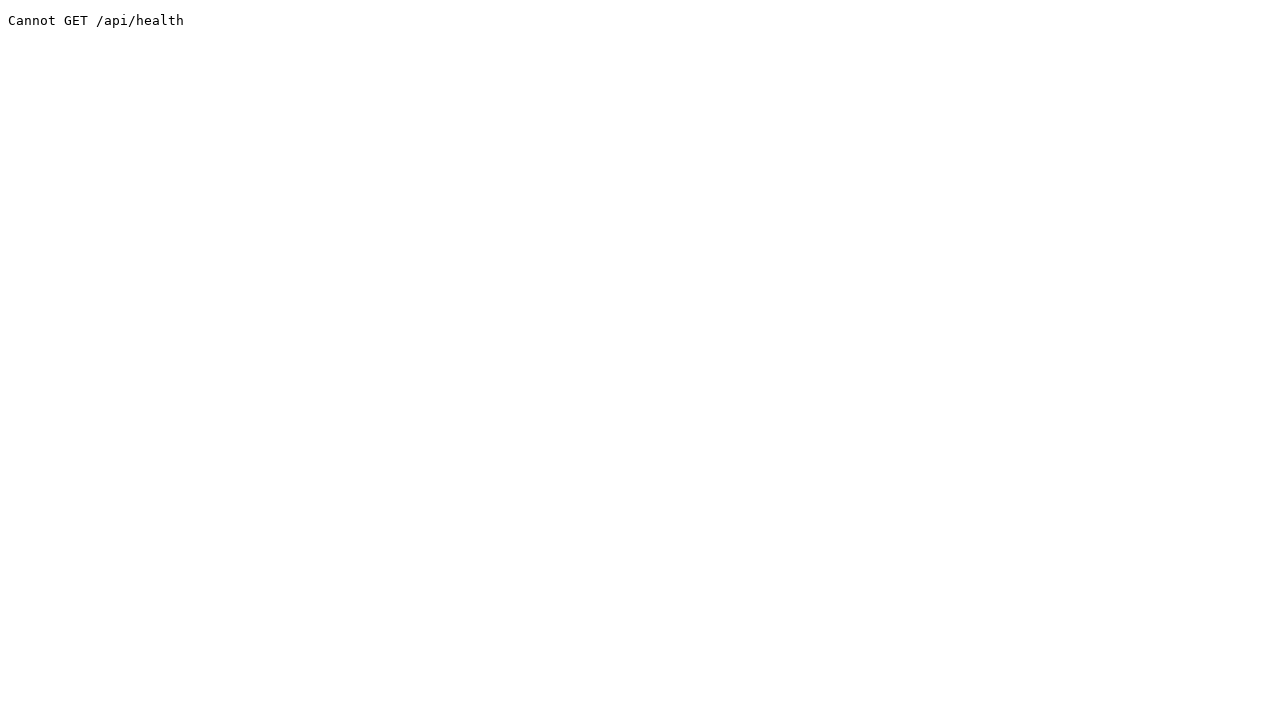

API health endpoint loaded
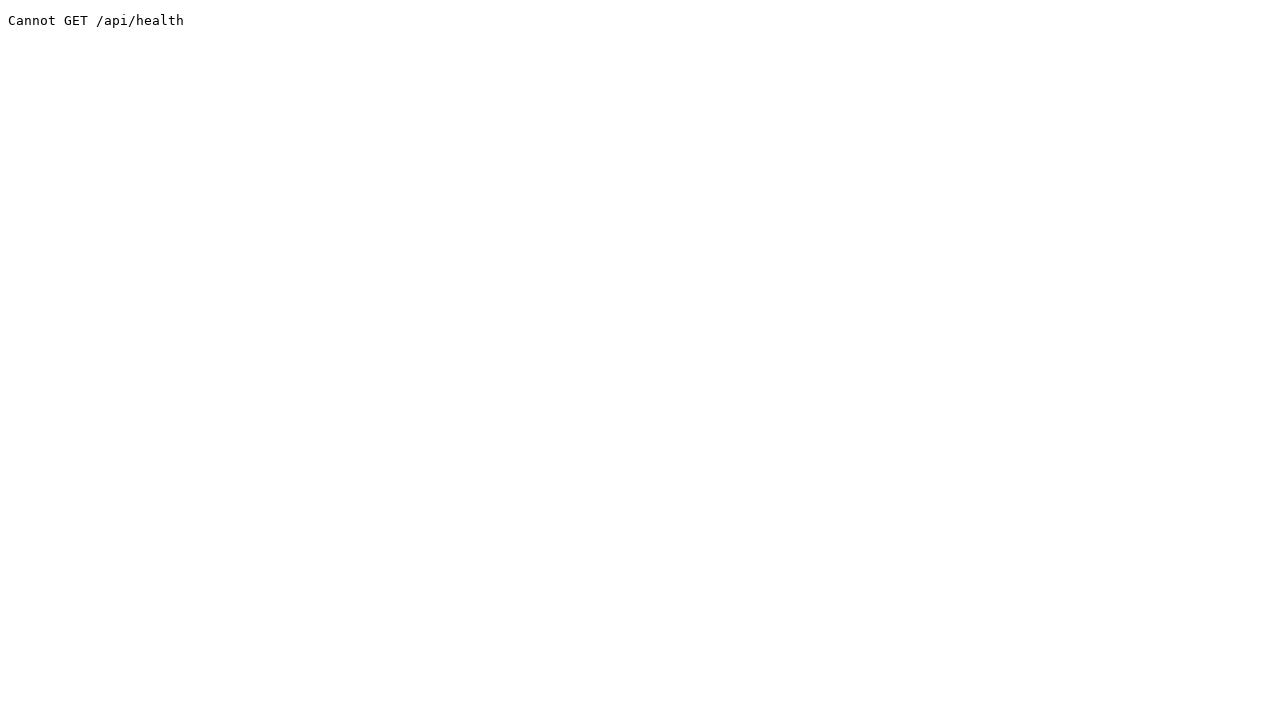

Navigated to documents API endpoint
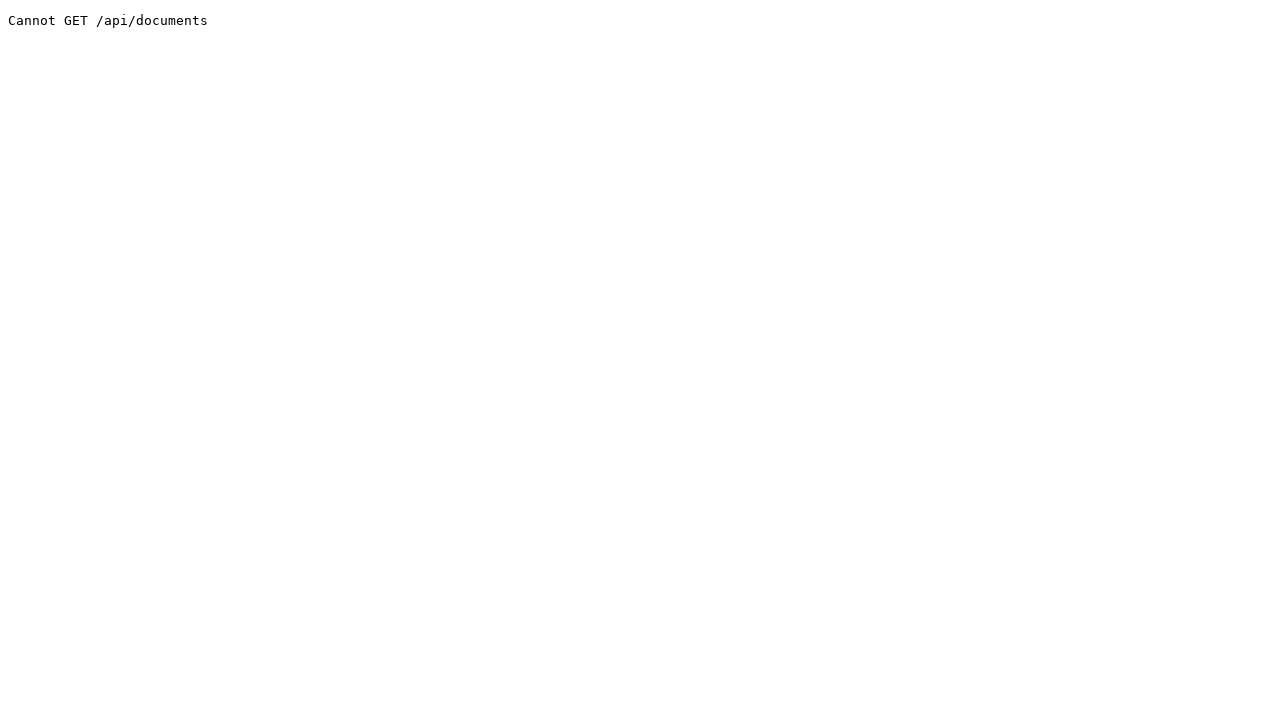

Documents API endpoint loaded
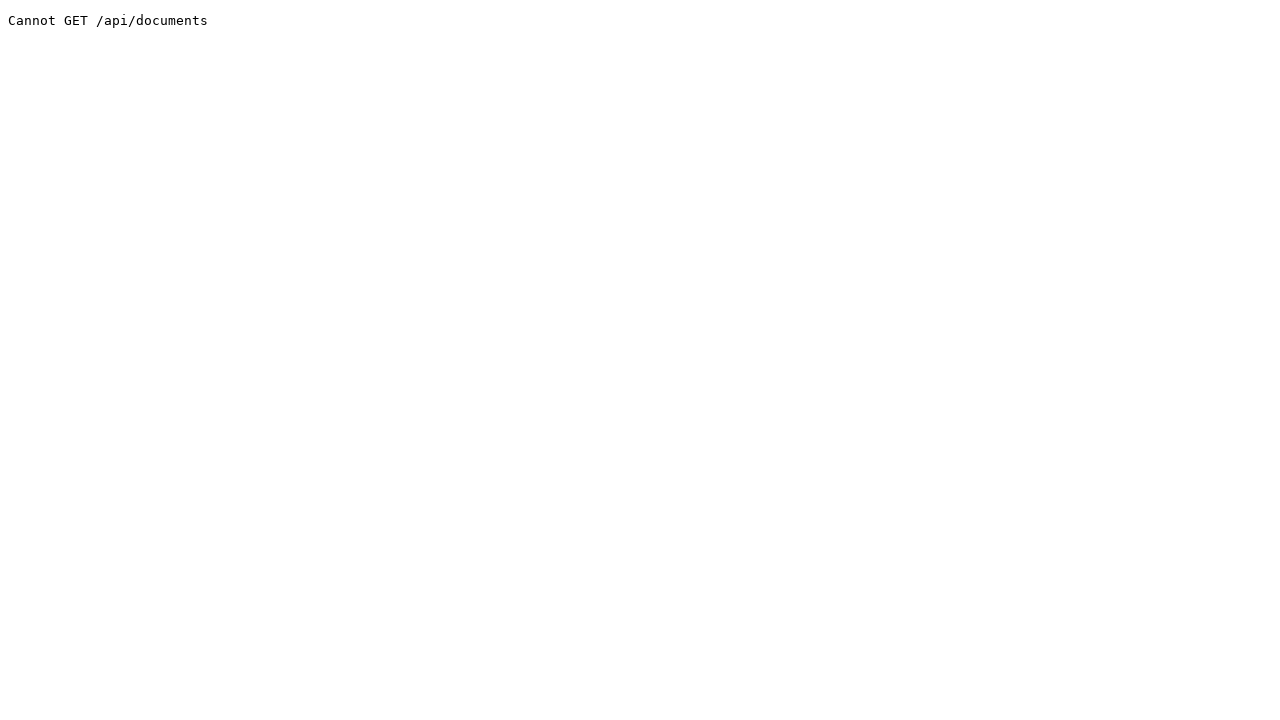

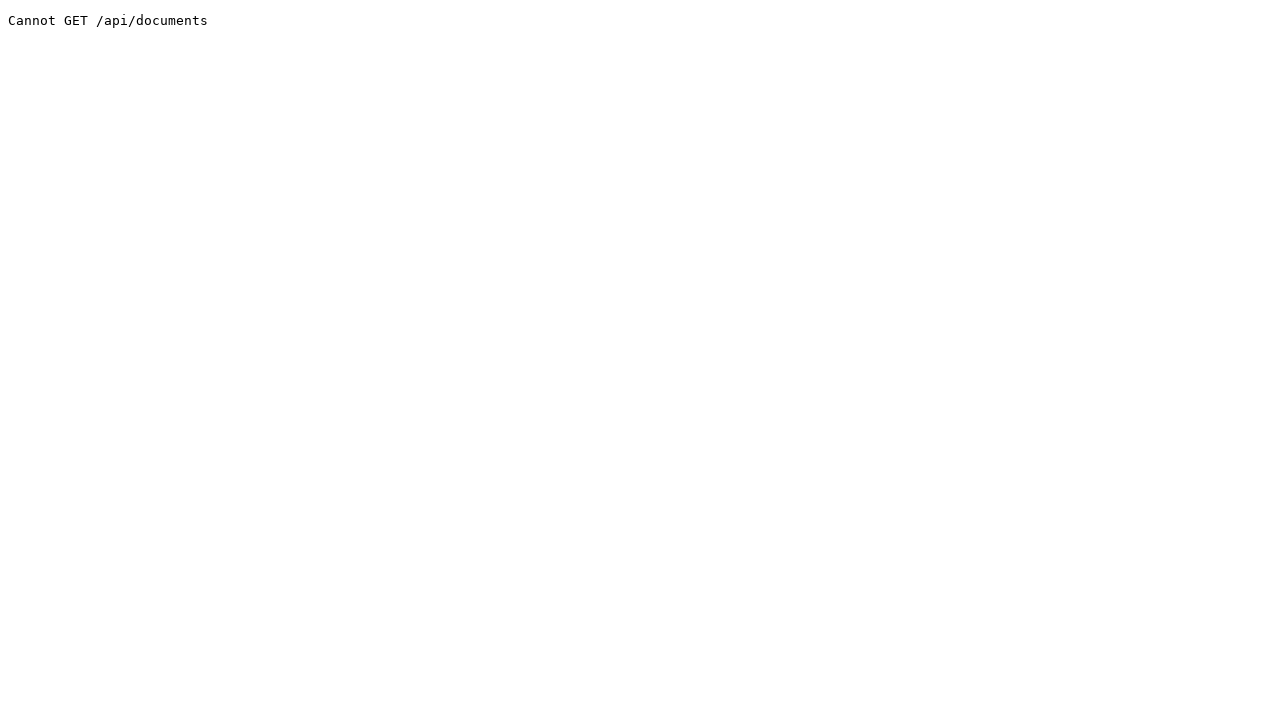